Tests status code pages by navigating to Status Codes page and clicking on different status code links to verify their content.

Starting URL: https://the-internet.herokuapp.com/

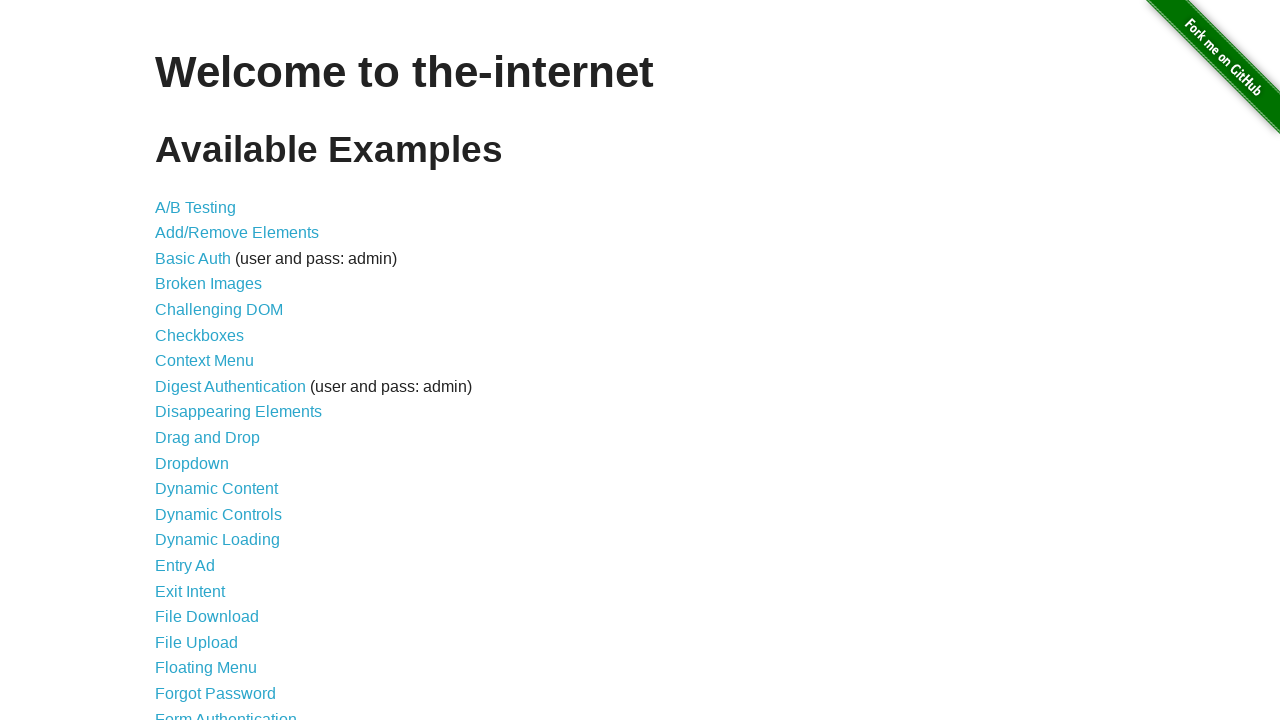

Clicked on Status Codes link at (203, 600) on a[href='/status_codes']
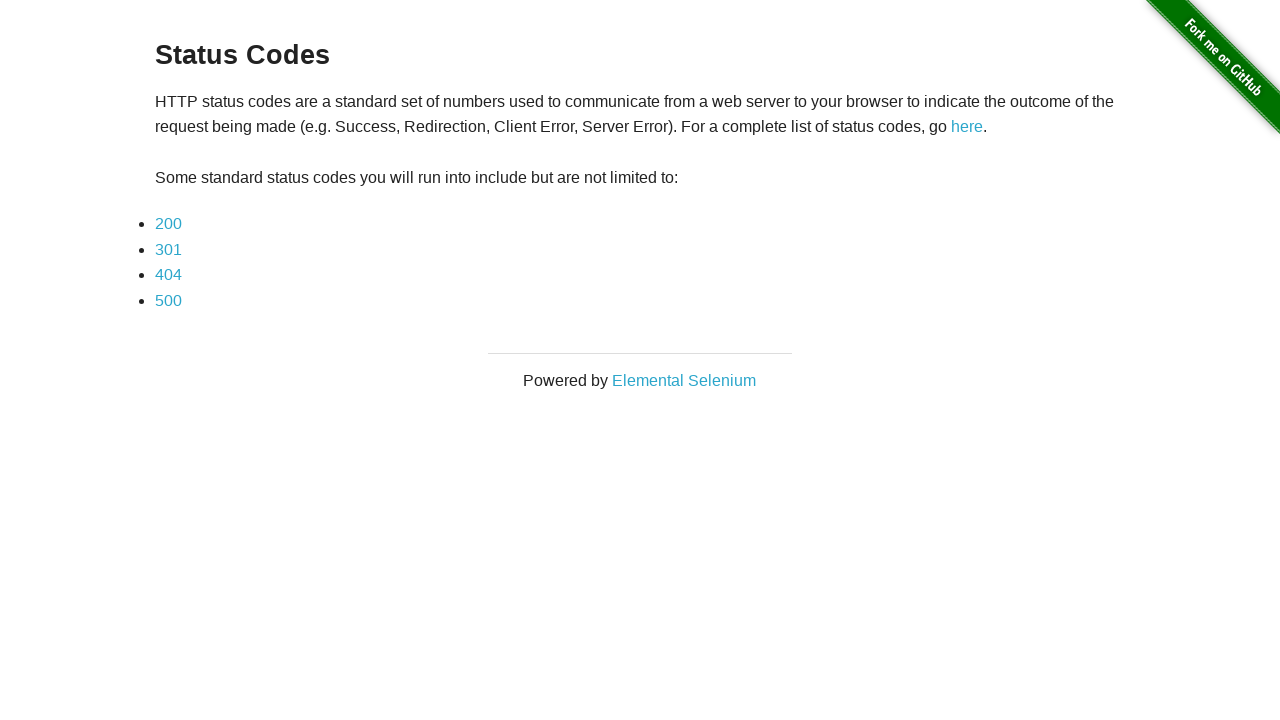

Status Codes page loaded and URL verified
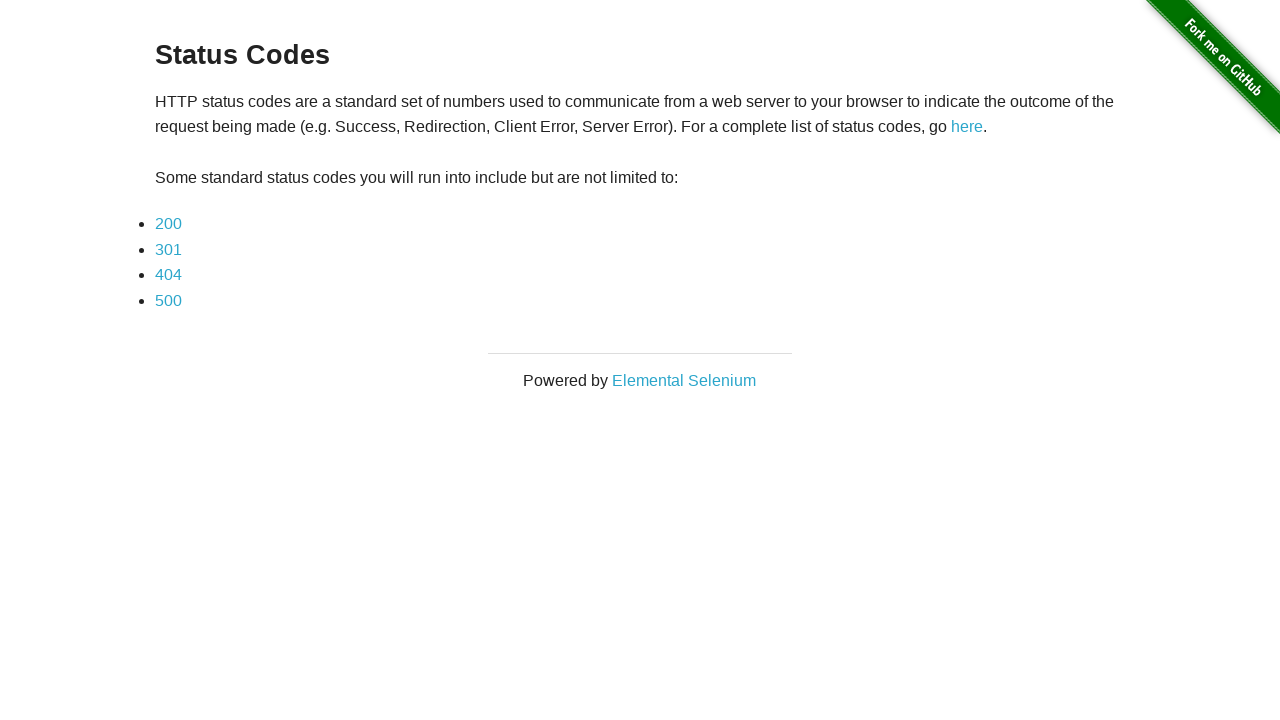

Clicked on 200 status code link at (168, 224) on a[href='status_codes/200']
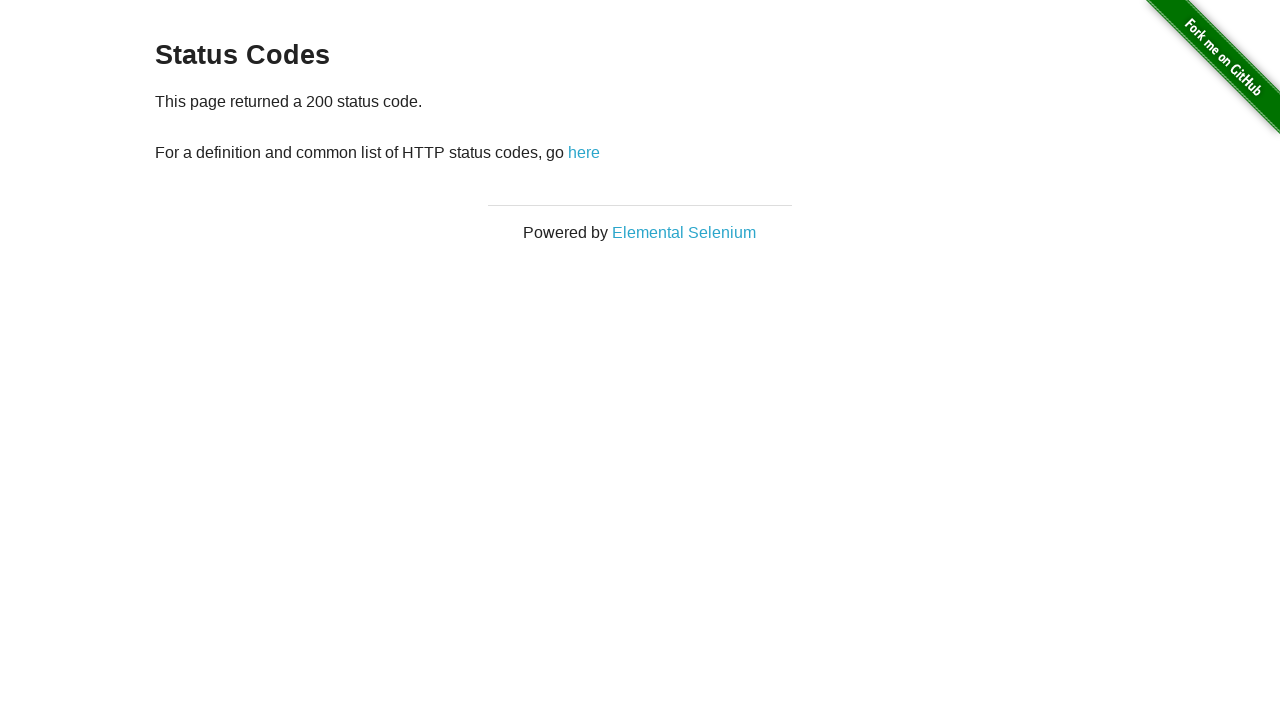

200 status code page content loaded
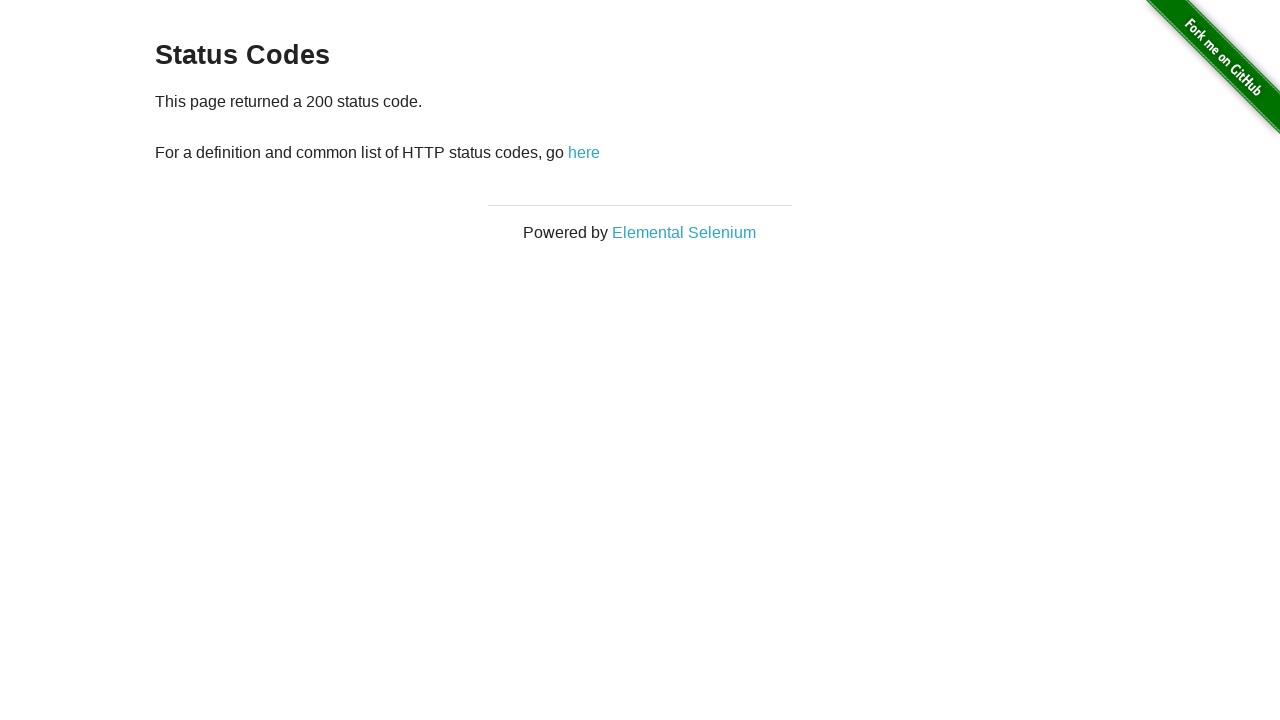

Navigated back to Status Codes page
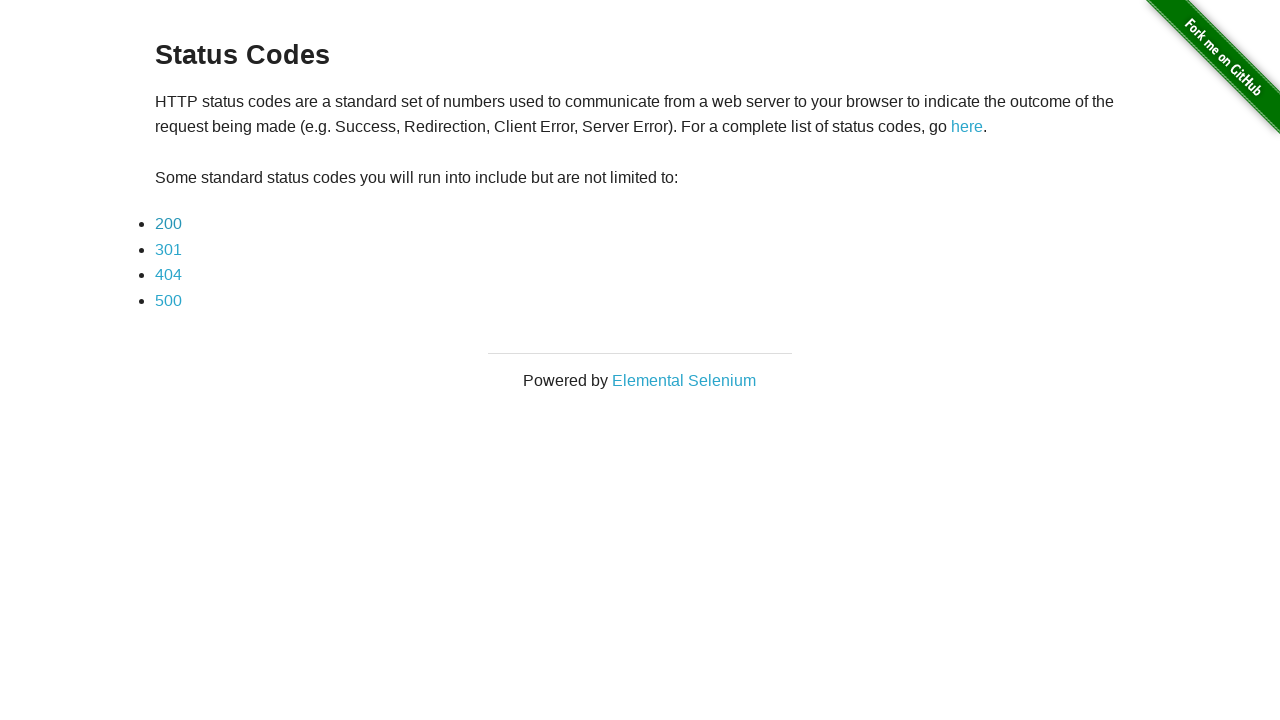

Clicked on 404 status code link at (168, 275) on a[href='status_codes/404']
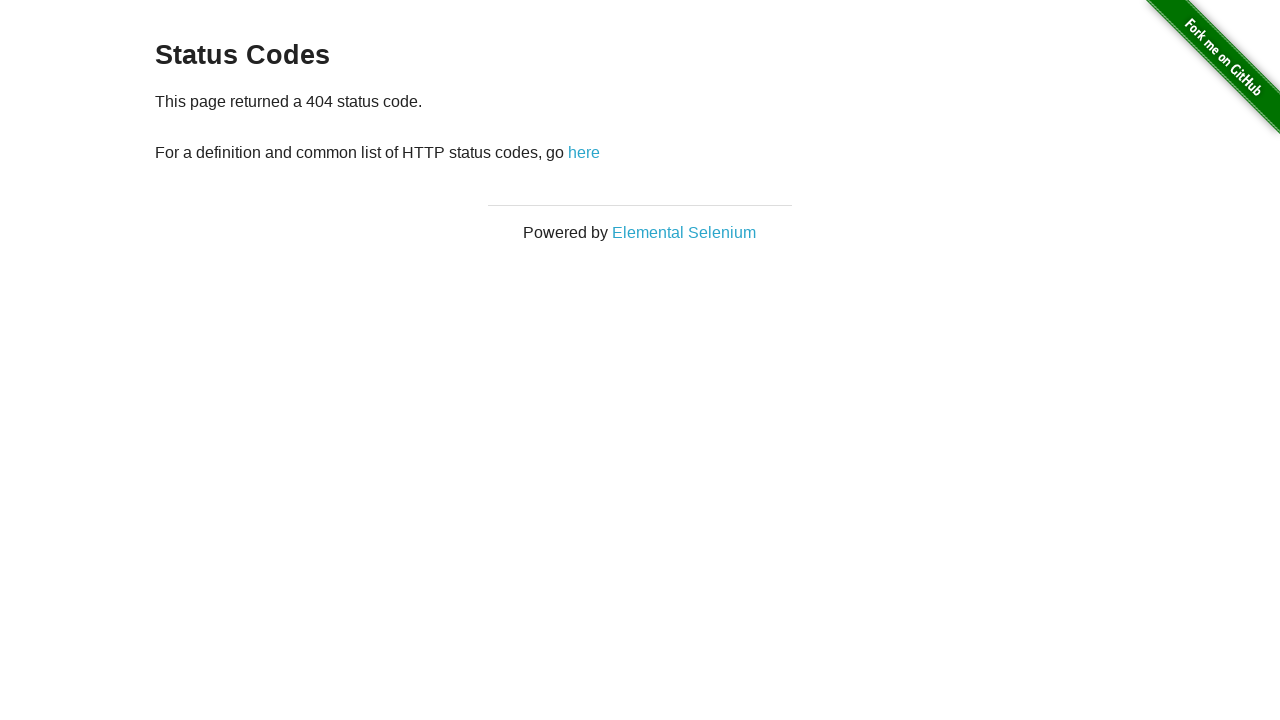

404 status code page content loaded
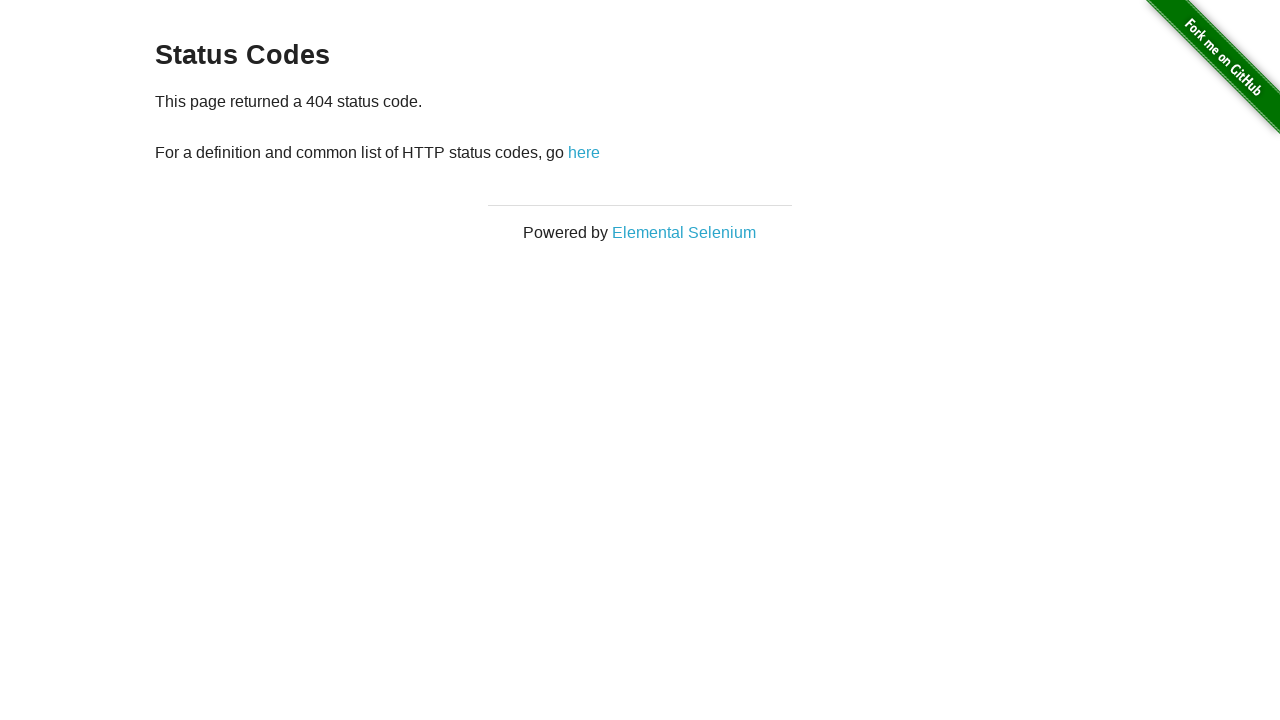

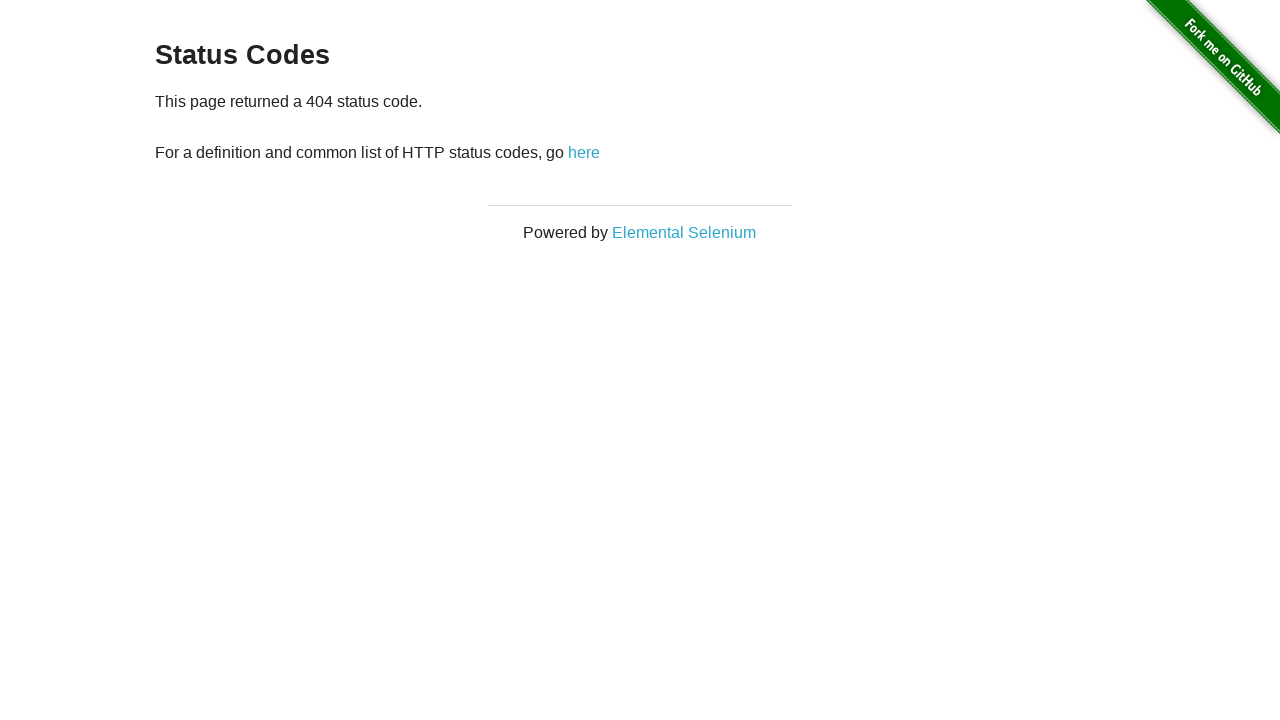